Tests form filling functionality by entering name and email, then demonstrates various scrolling techniques (by position, to element, to bottom, back to top) and zoom functionality on a practice automation site.

Starting URL: https://testautomationpractice.blogspot.com/

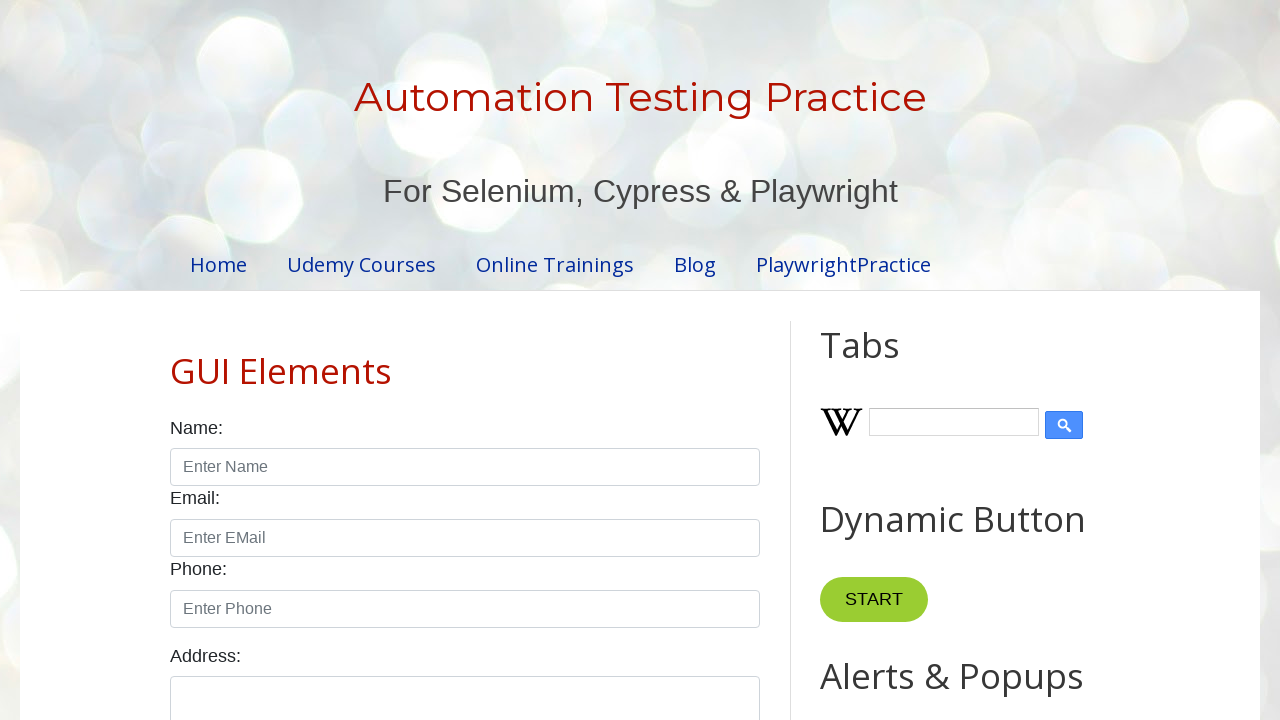

Filled name field with 'Maria Rodriguez' on input#name
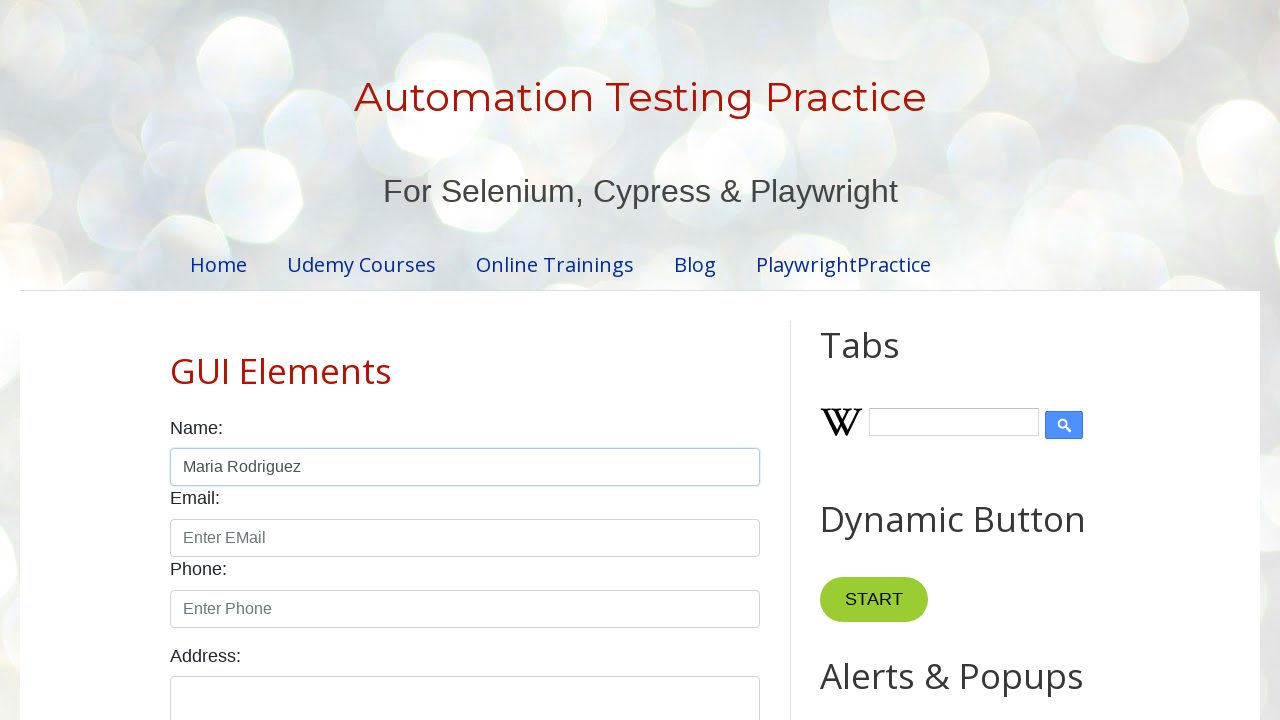

Filled email field with 'maria.rodriguez@example.com' on input#email
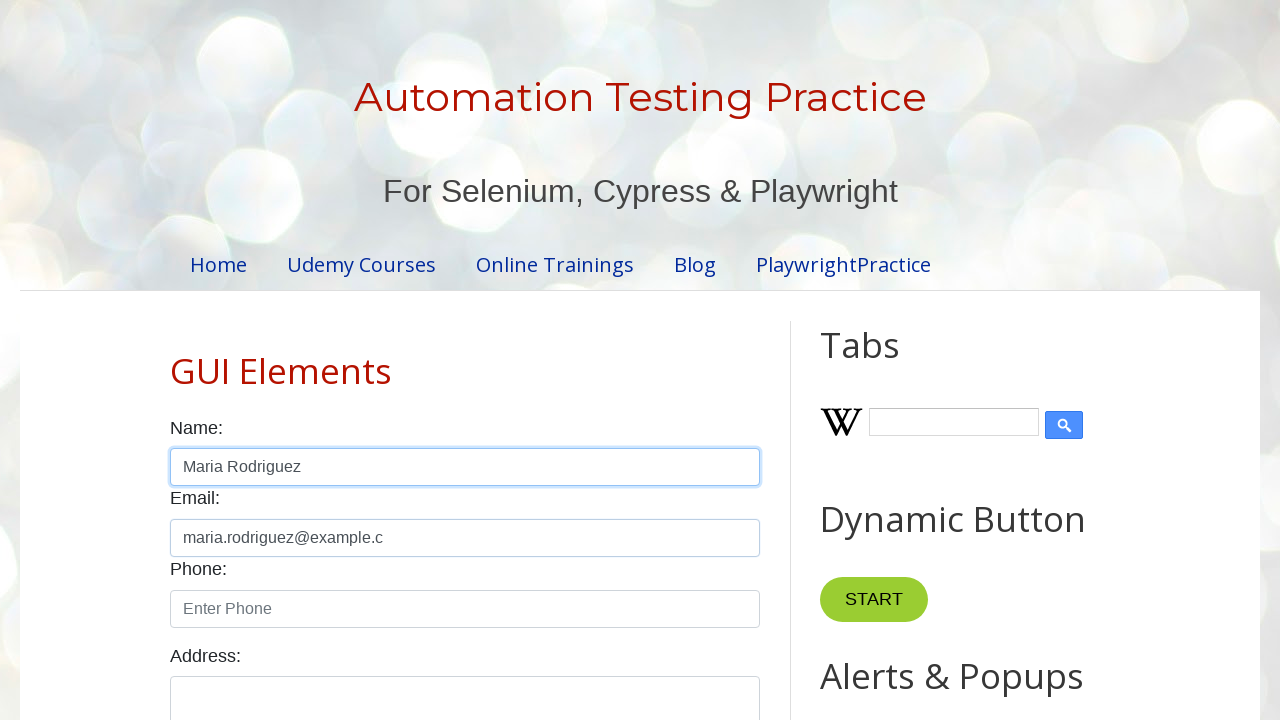

Scrolled down by 300 pixels
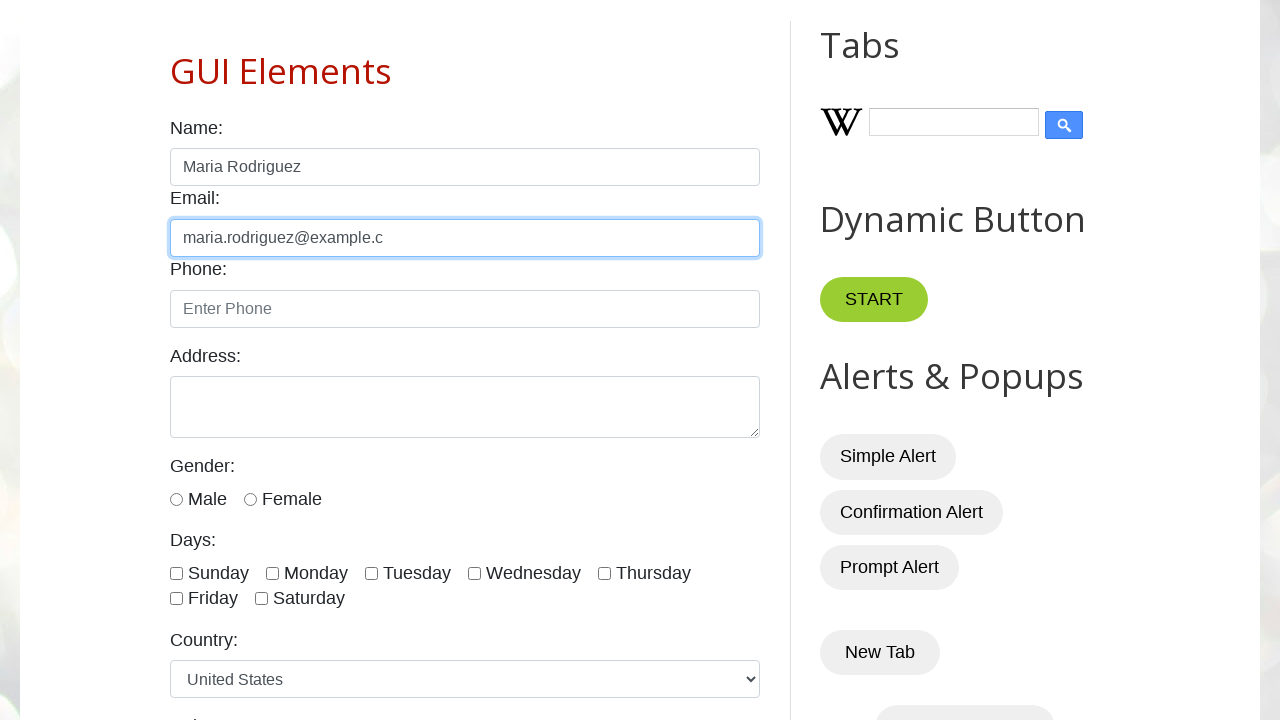

Waited for scroll animation to complete
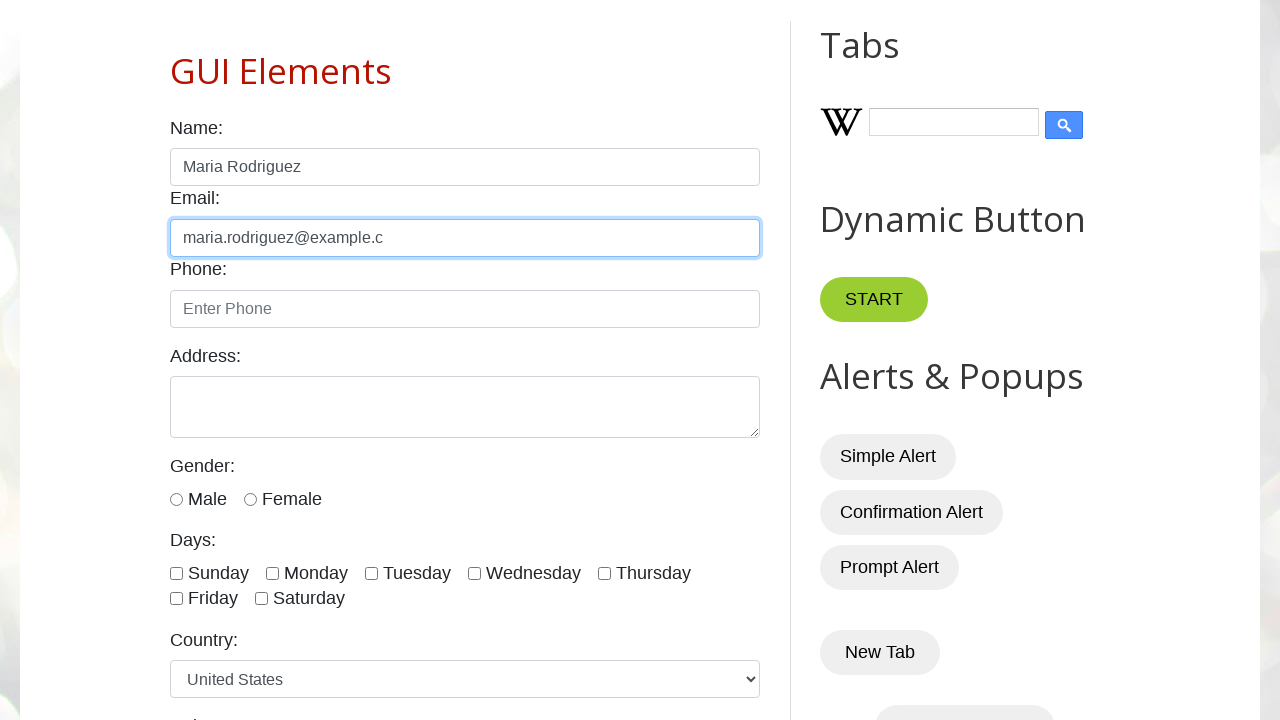

Scrolled to country dropdown element
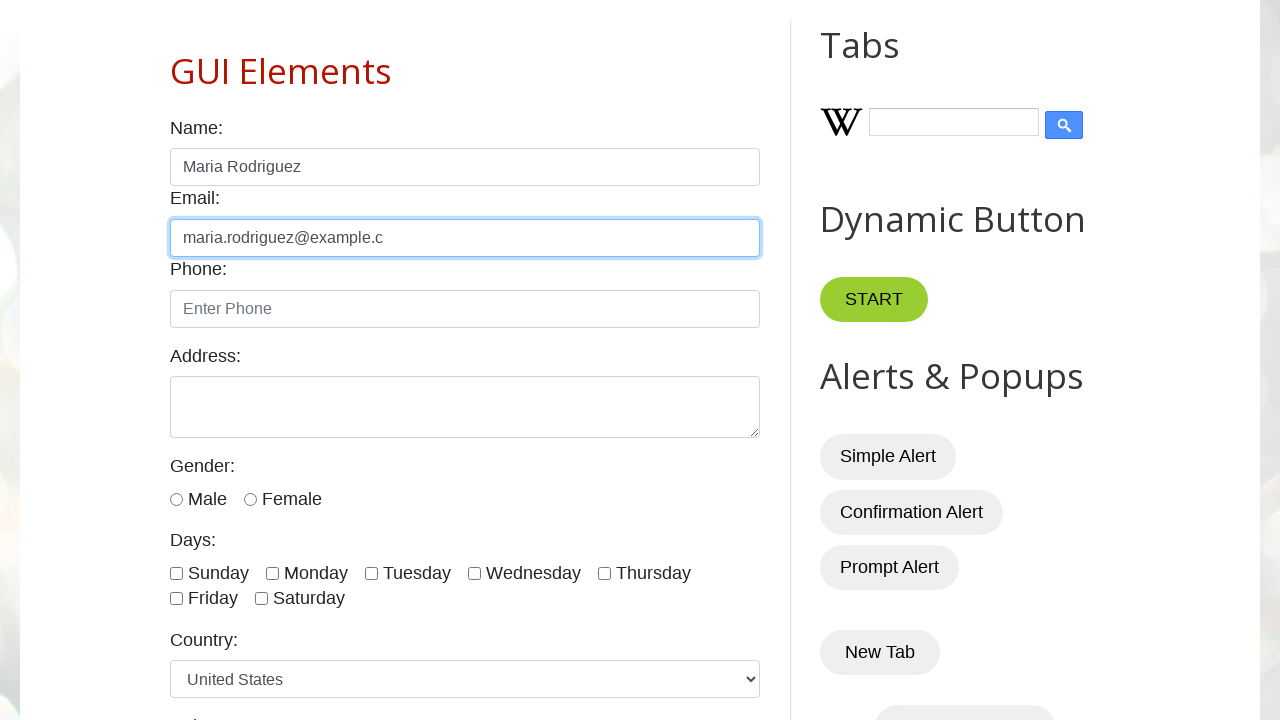

Waited for element scroll to complete
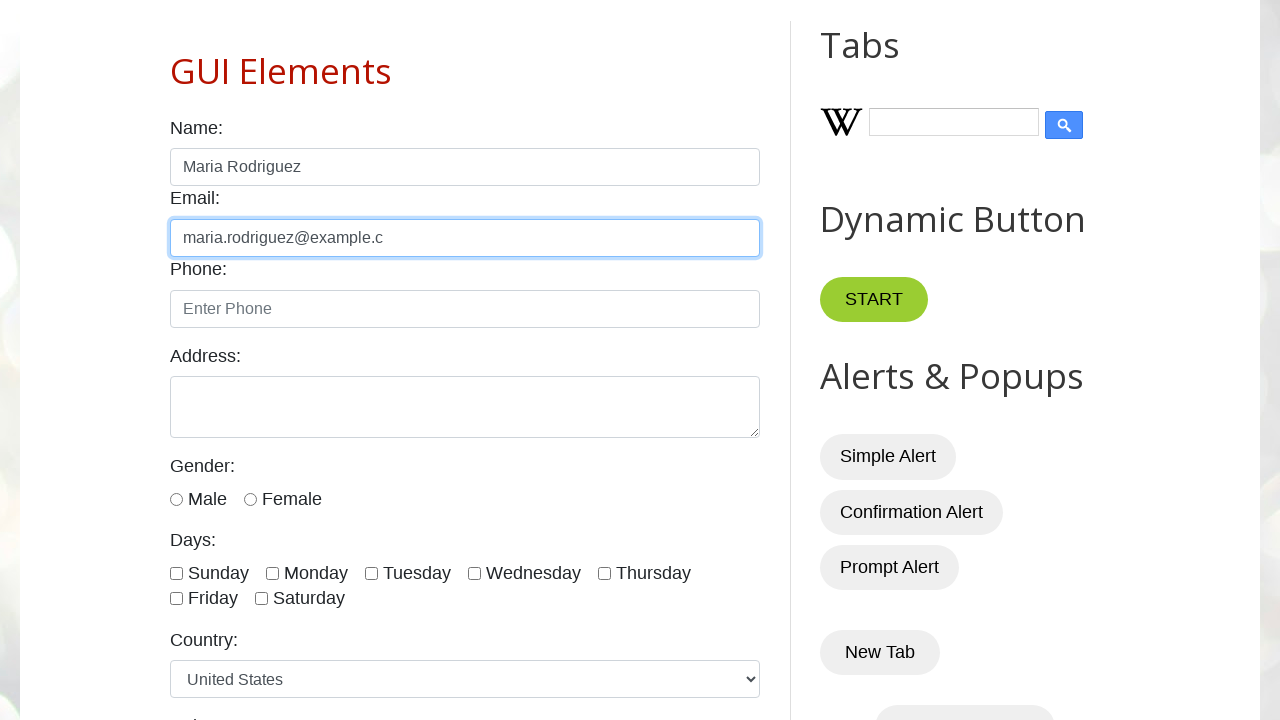

Scrolled to the bottom of the page
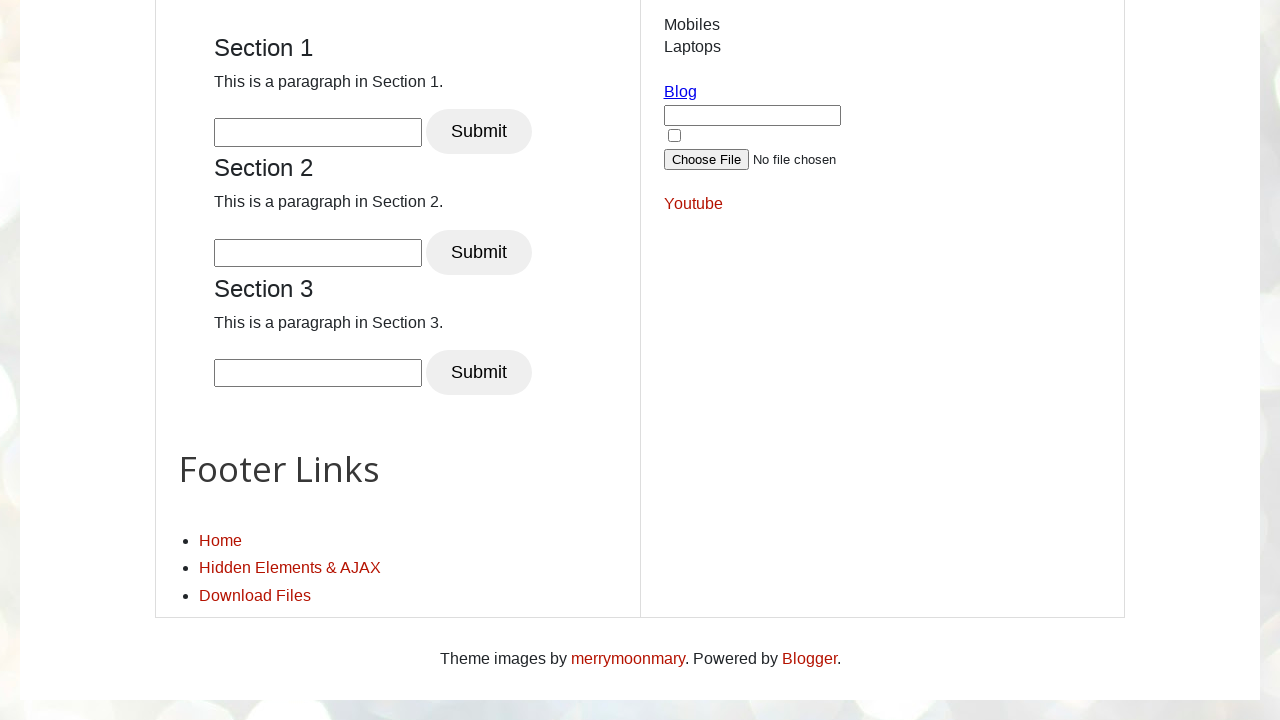

Waited for bottom scroll to complete
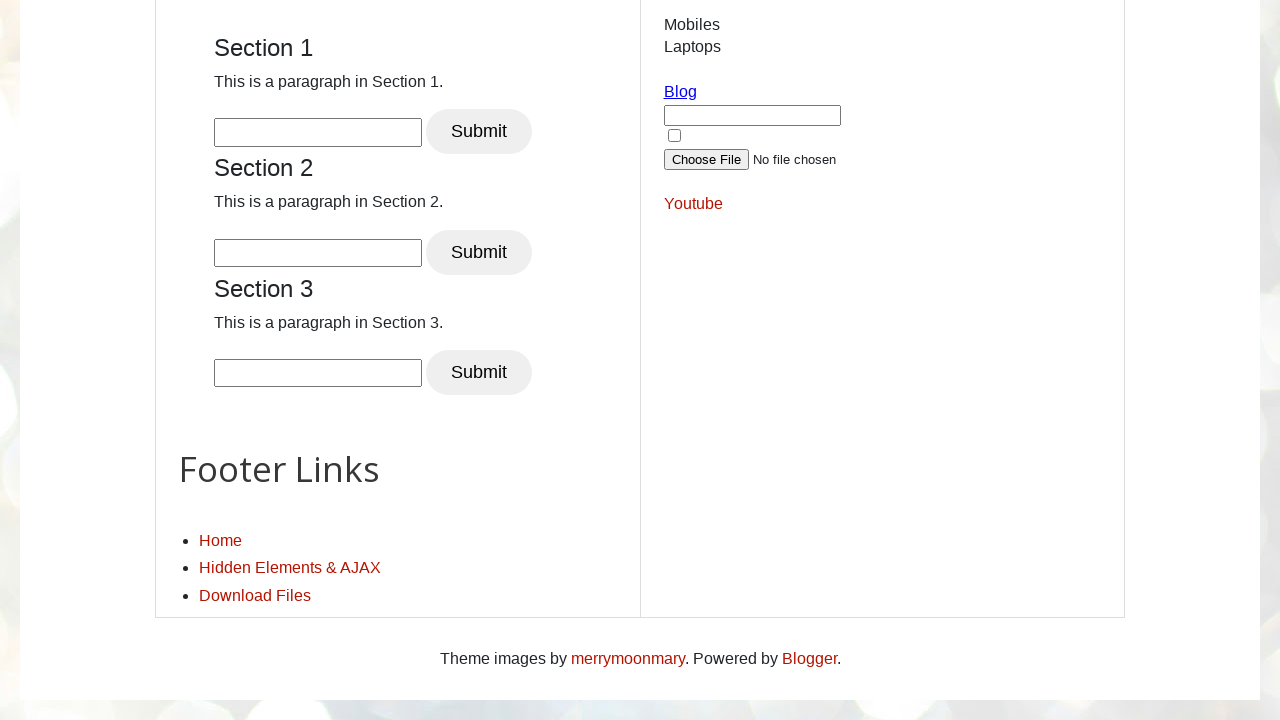

Scrolled back to the top of the page
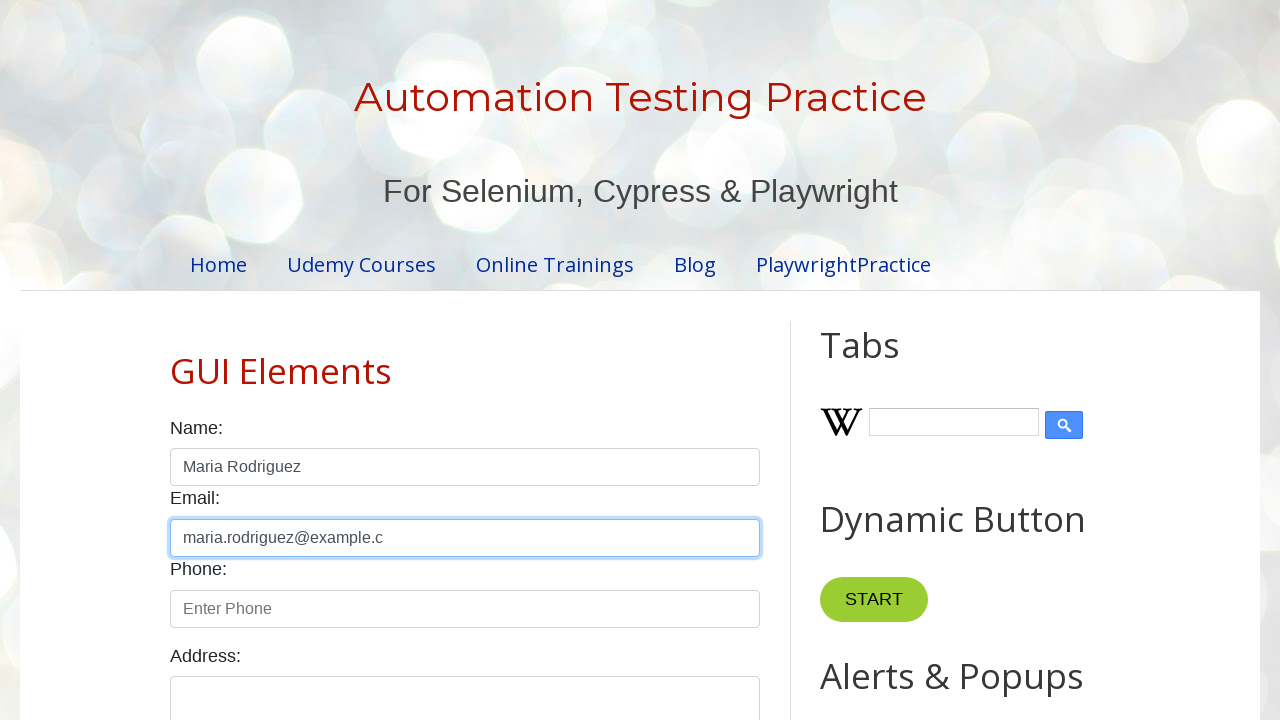

Waited for top scroll to complete
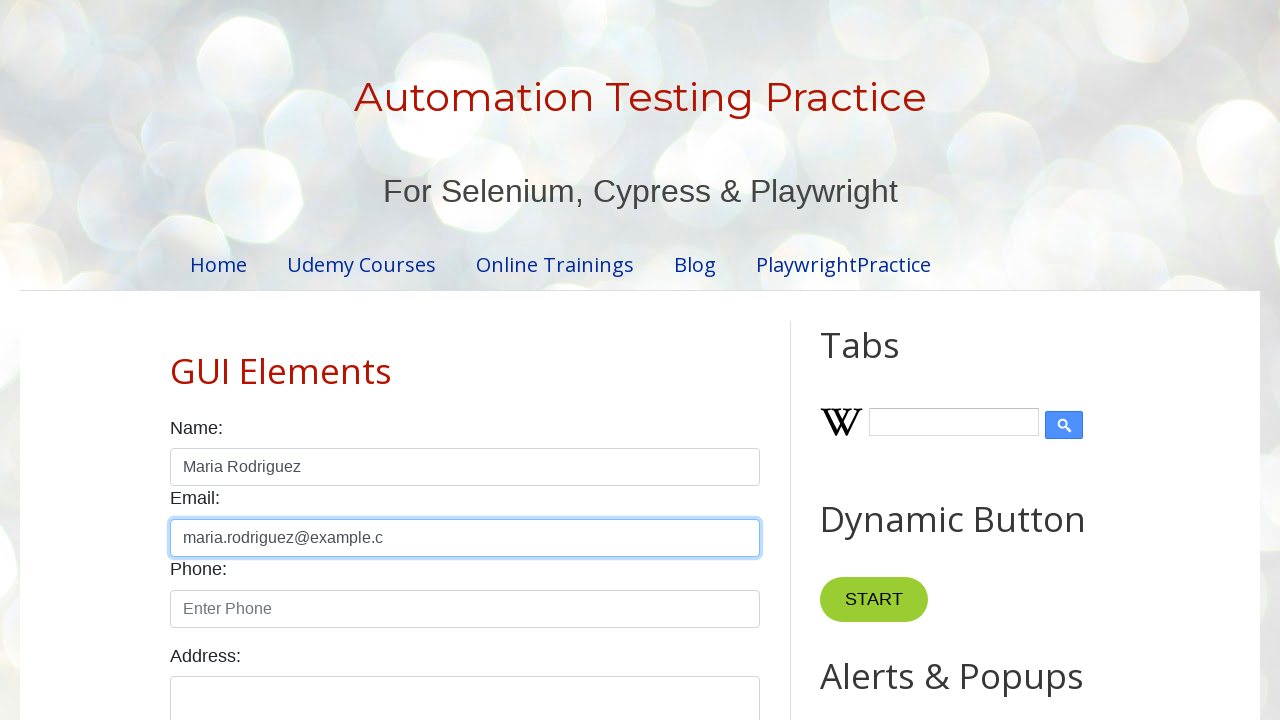

Applied 50% zoom to the page
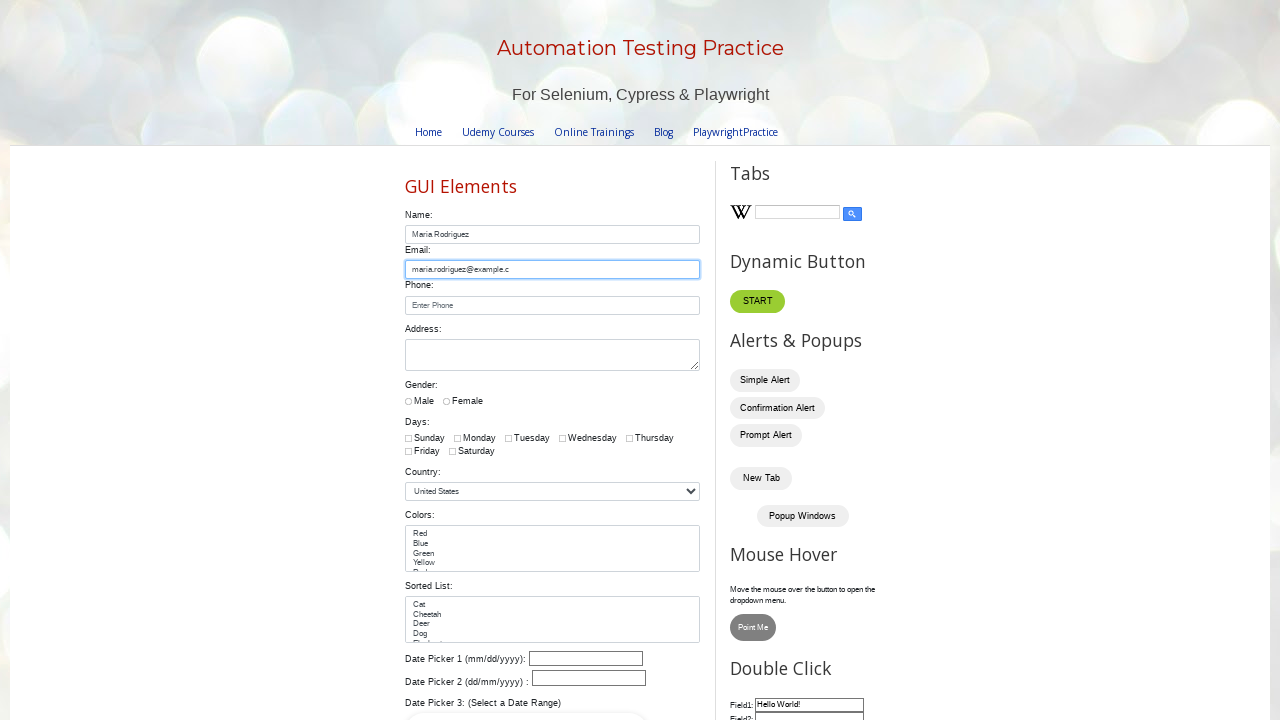

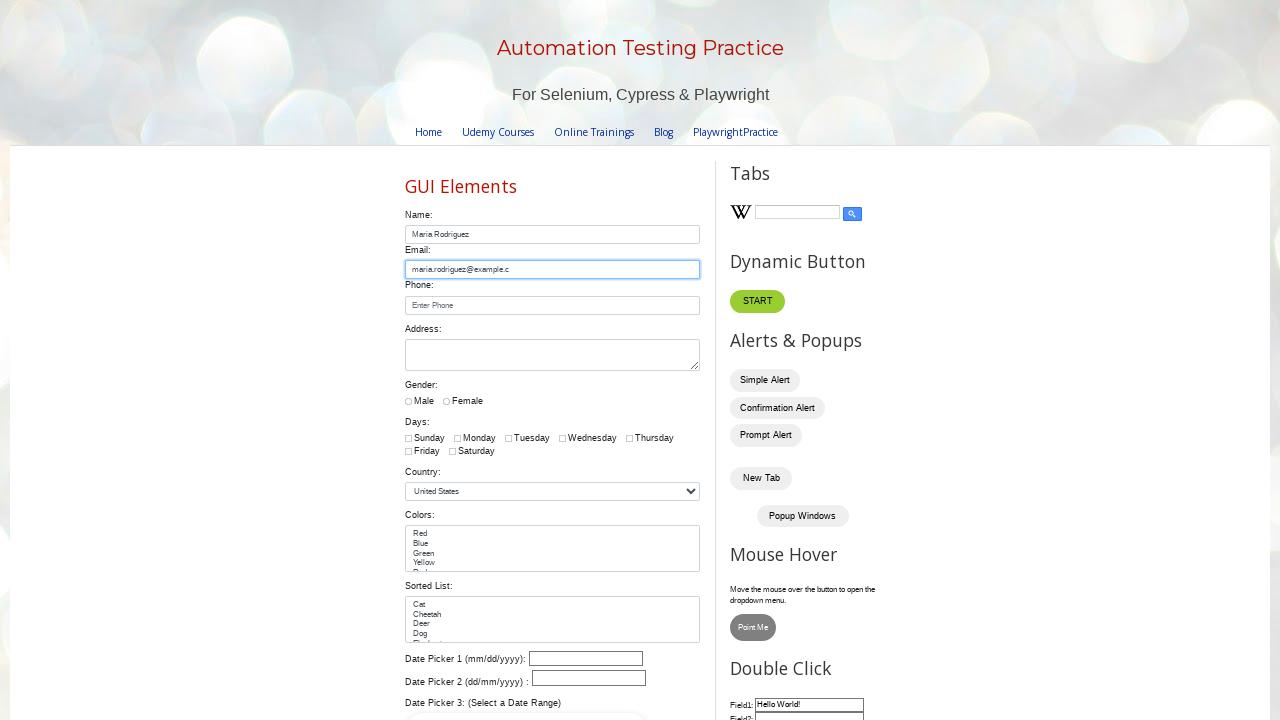